Tests browser window handling by opening new tabs and windows, switching between them, and verifying content in child windows

Starting URL: https://demoqa.com/browser-windows

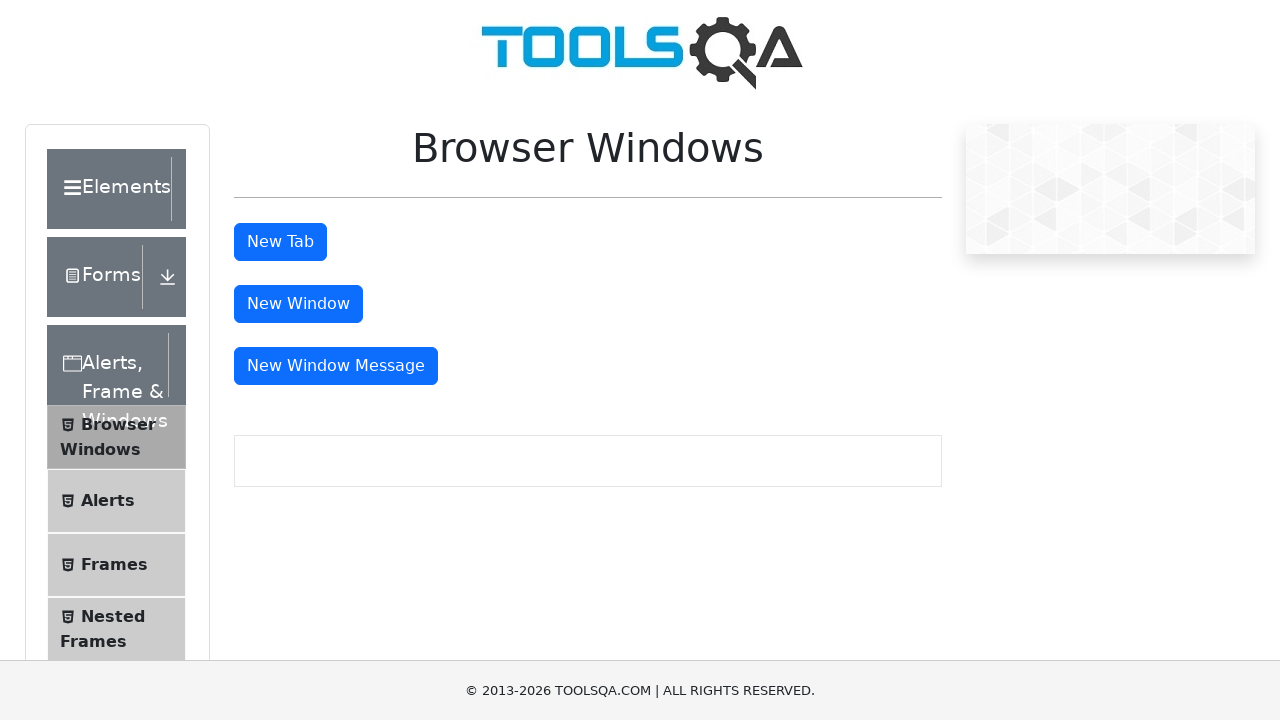

Stored main page context
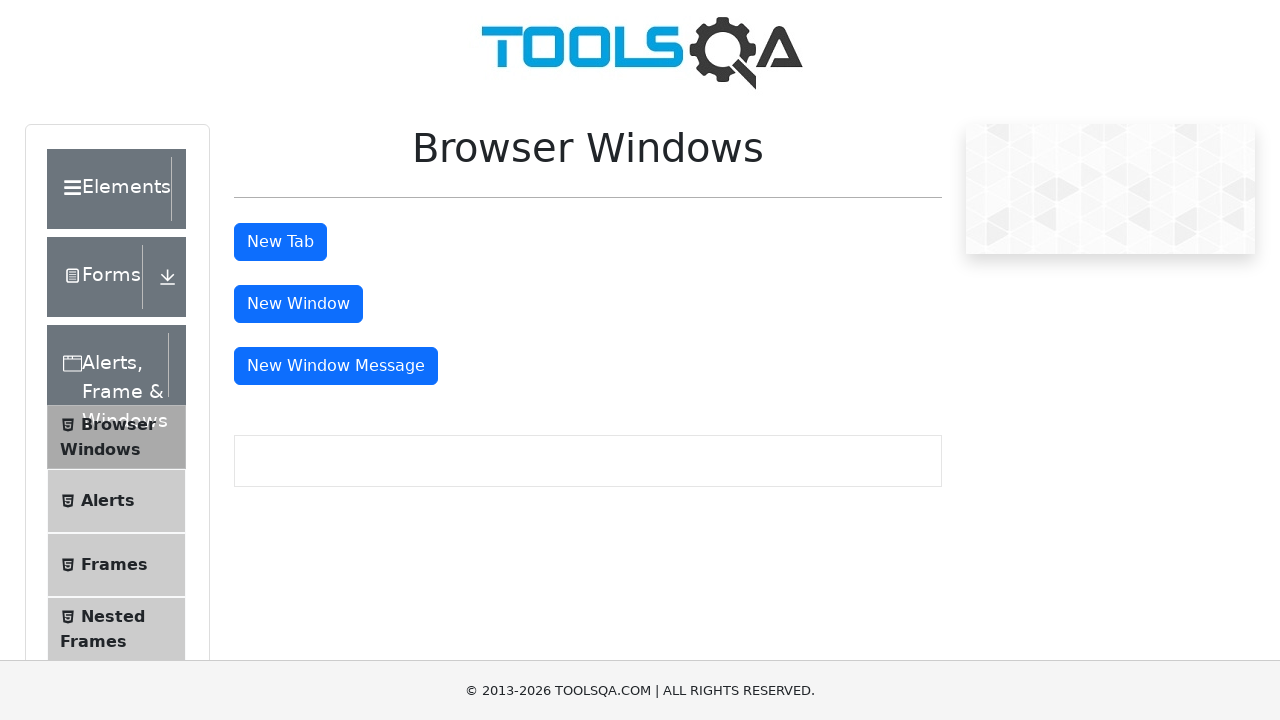

Clicked button to open a new tab at (280, 242) on button#tabButton
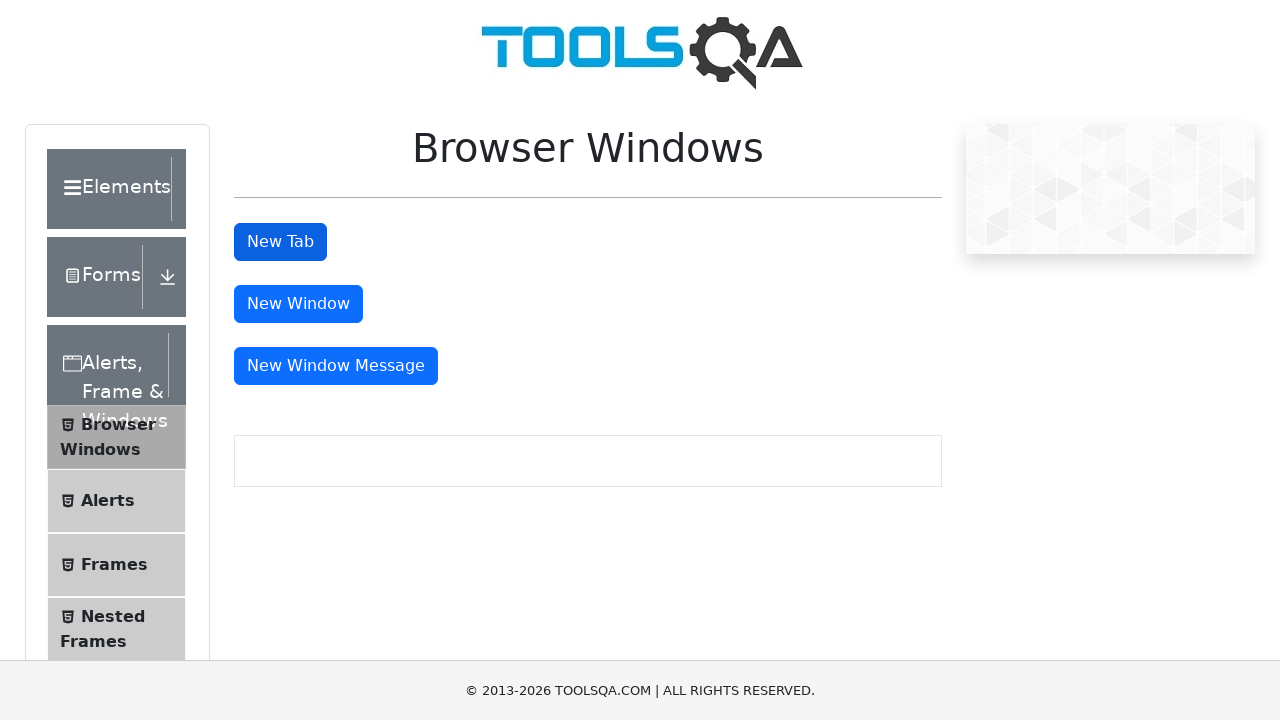

Clicked button to open a new window at (298, 304) on button#windowButton
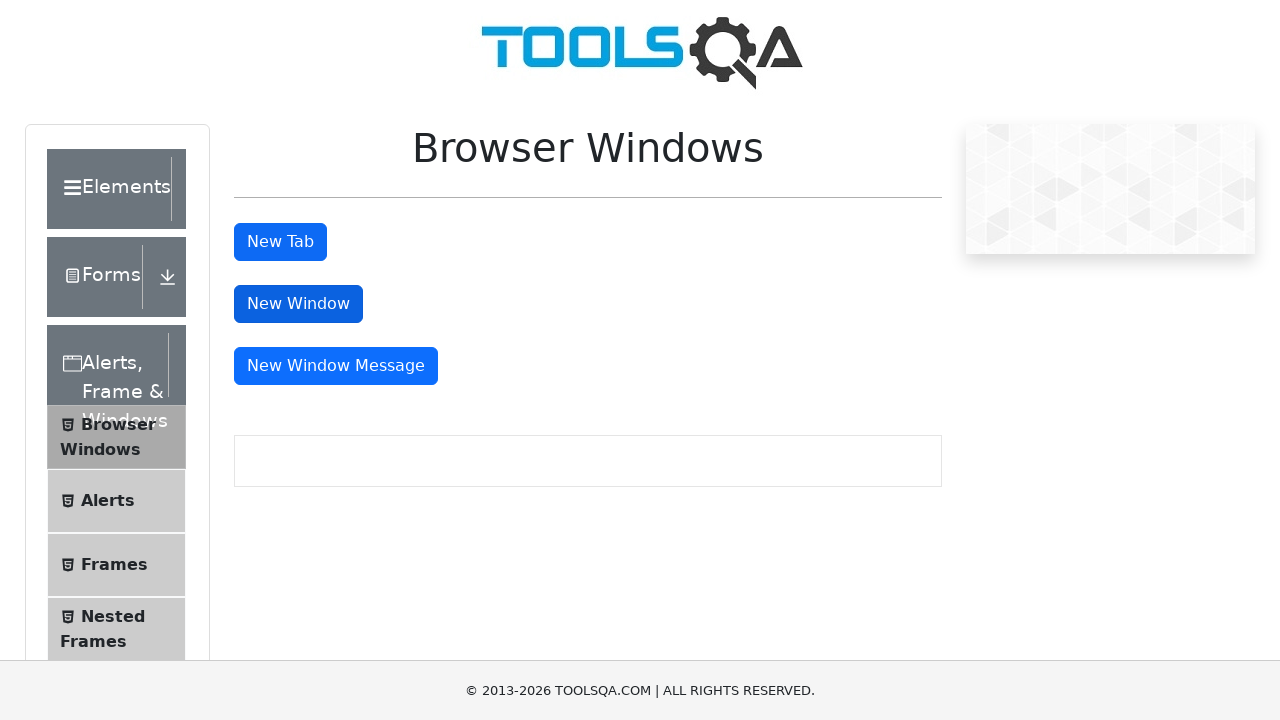

Executed JavaScript to click message window button
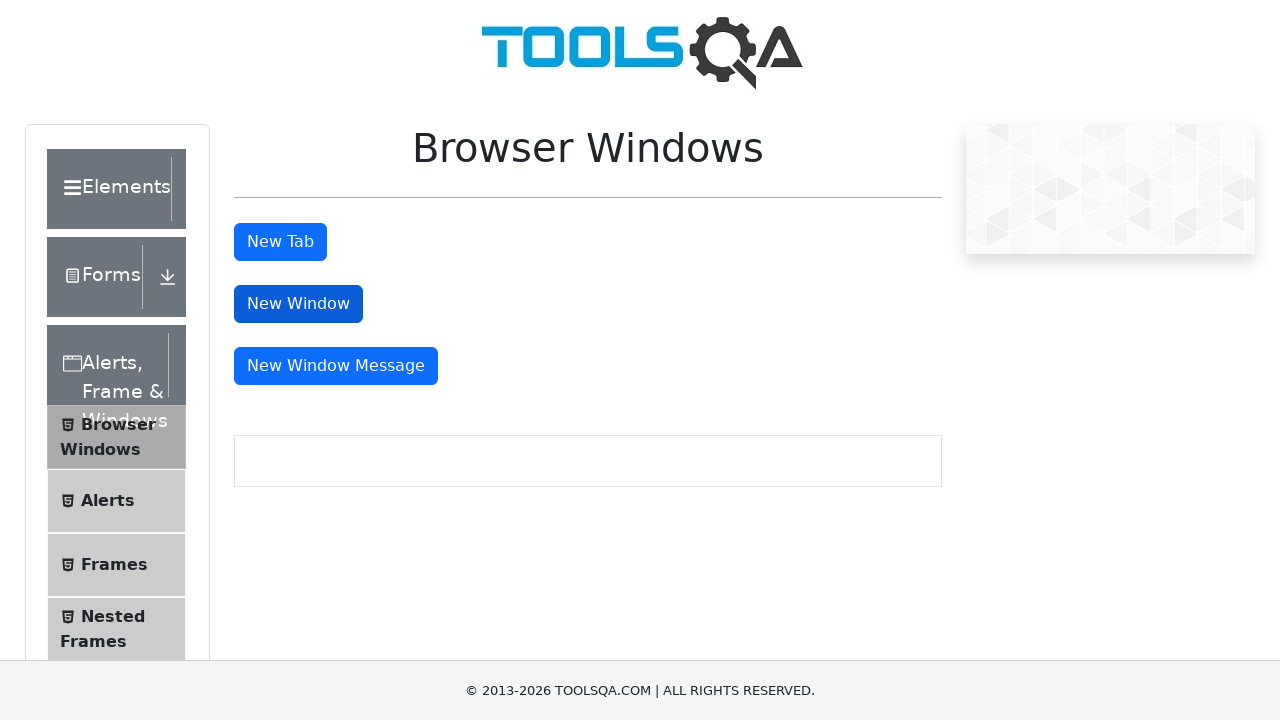

Waited 1000ms for new pages to open
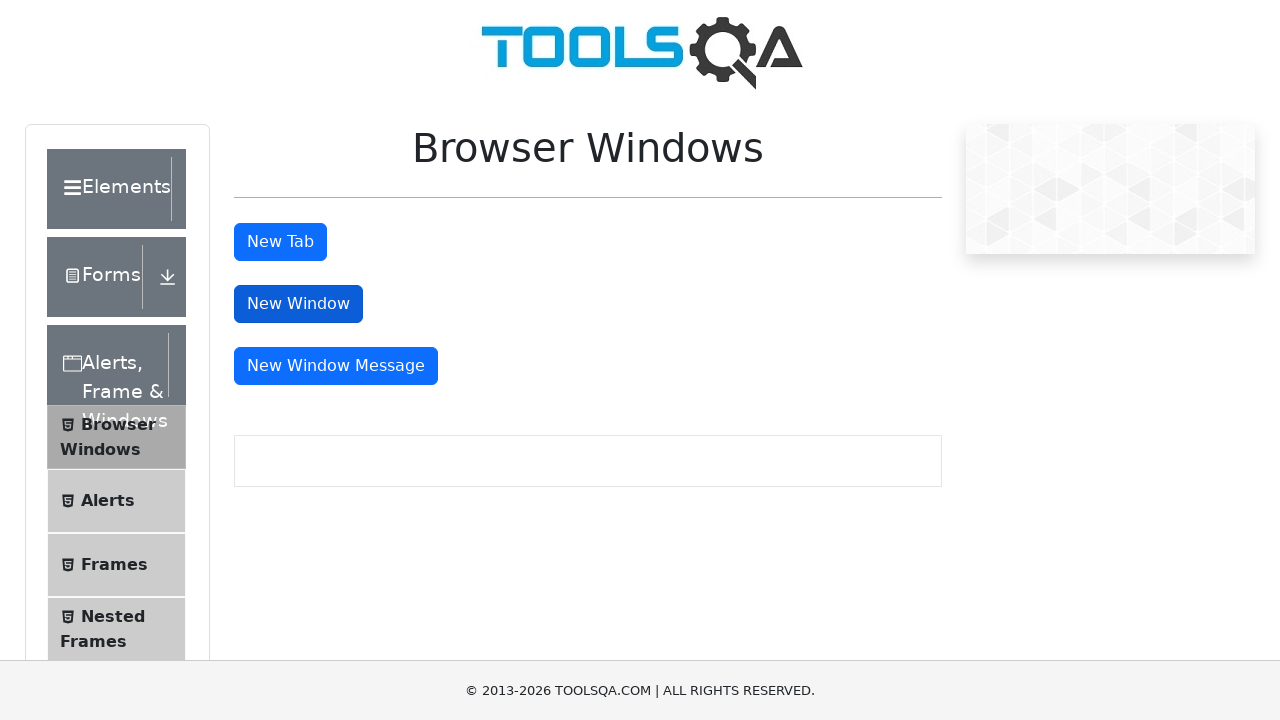

Retrieved all pages from context
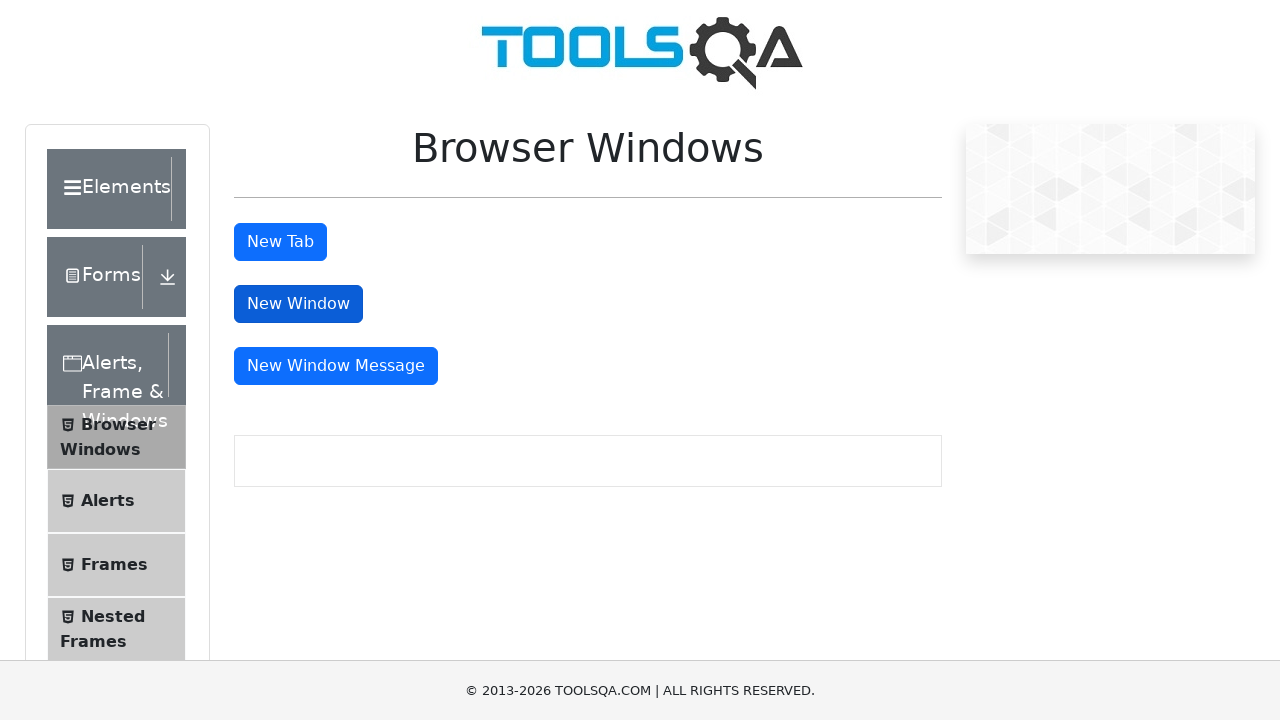

Switched to child window/tab
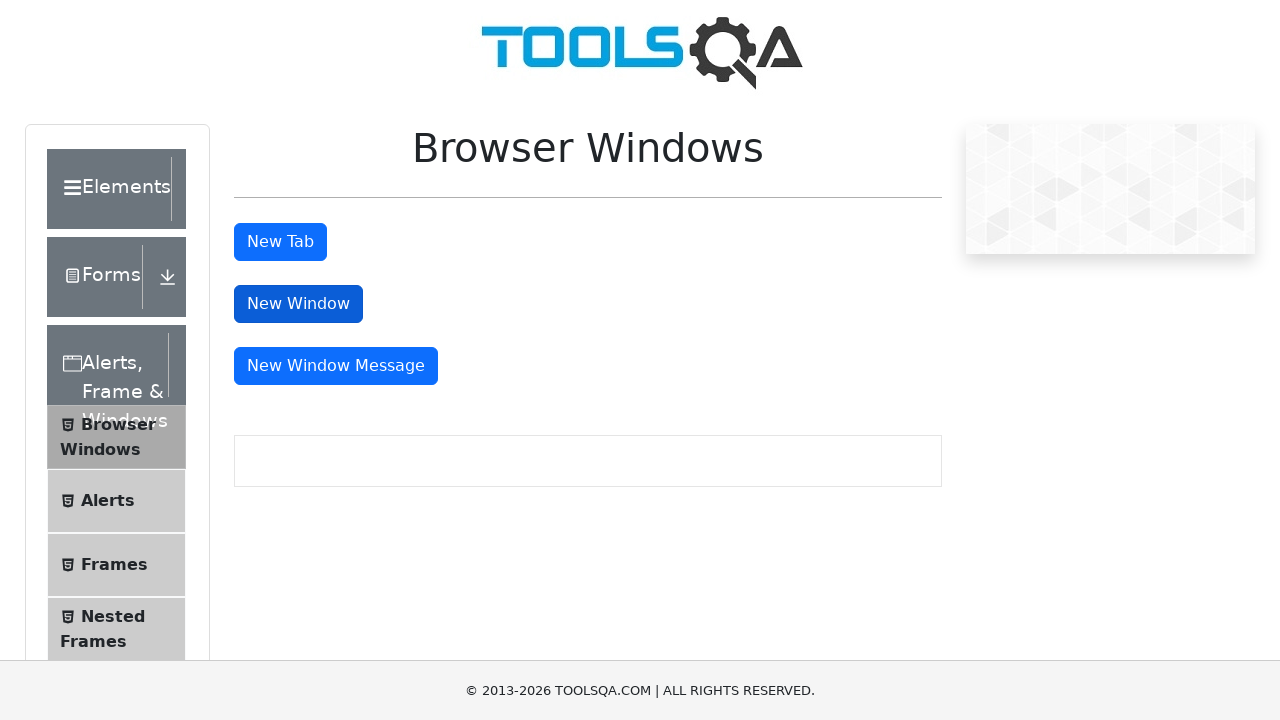

Found sample heading in child window
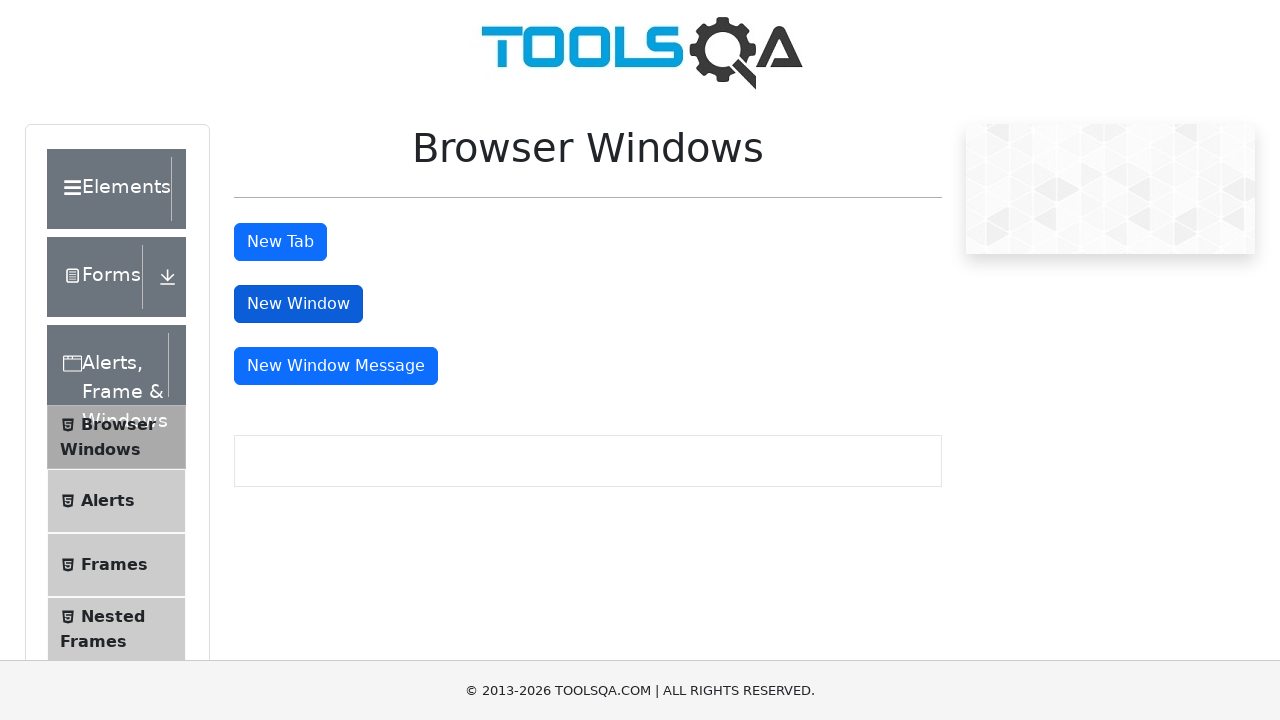

Retrieved heading text: This is a sample page
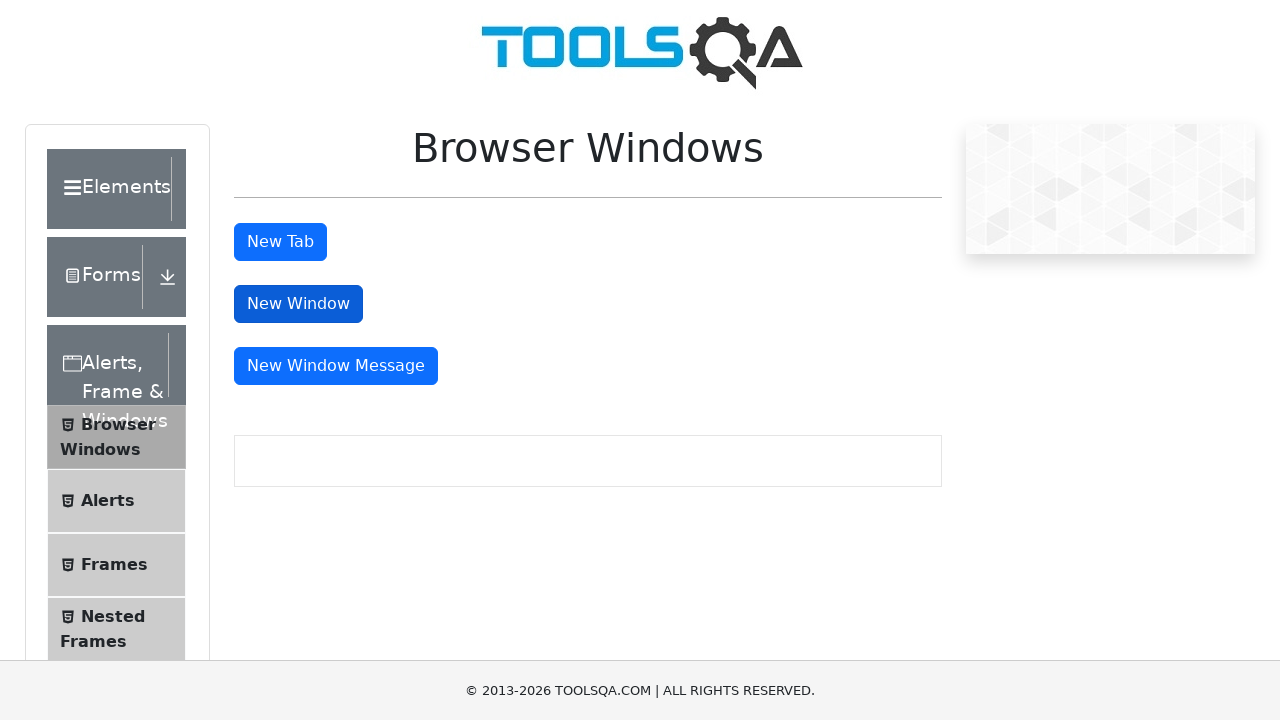

Switched to child window/tab
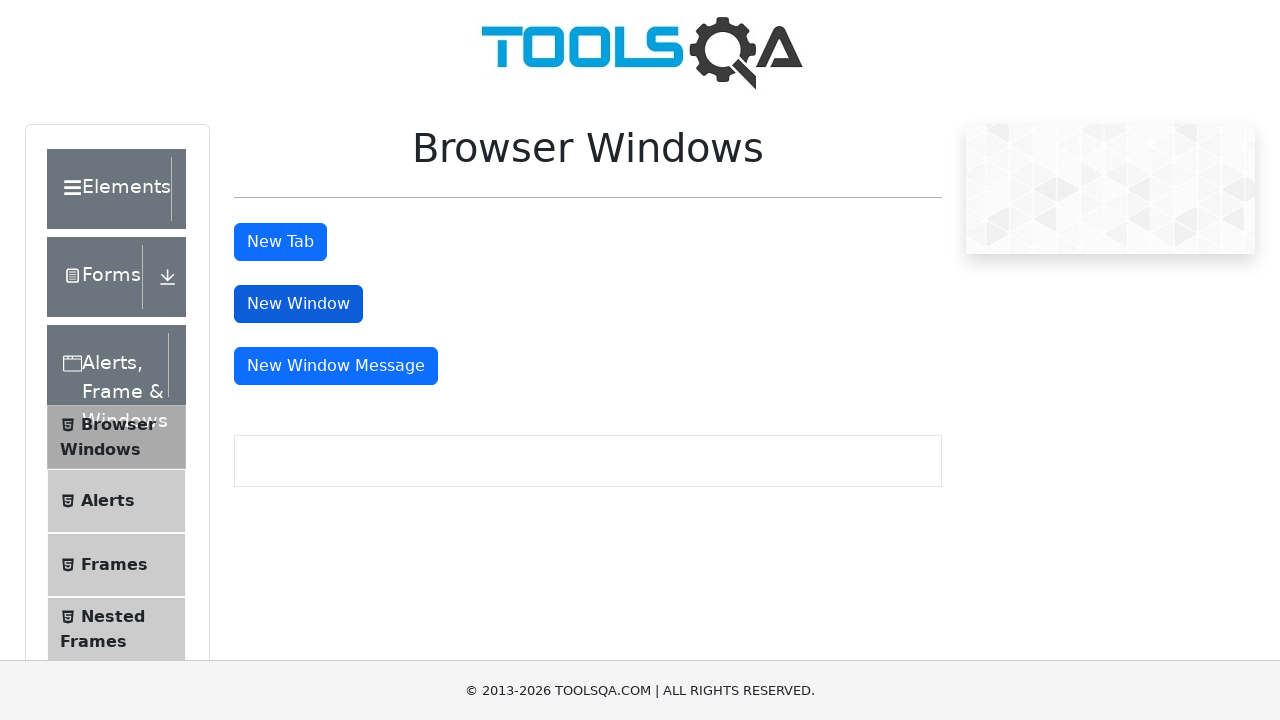

Found sample heading in child window
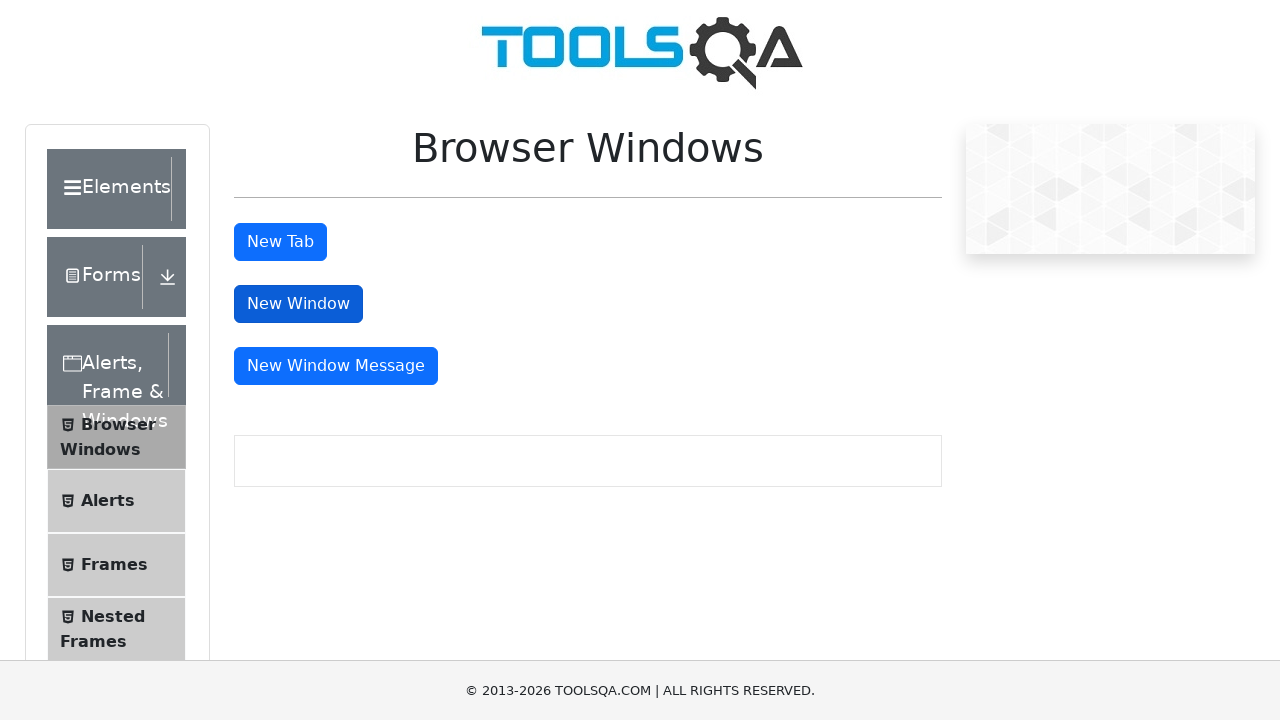

Retrieved heading text: This is a sample page
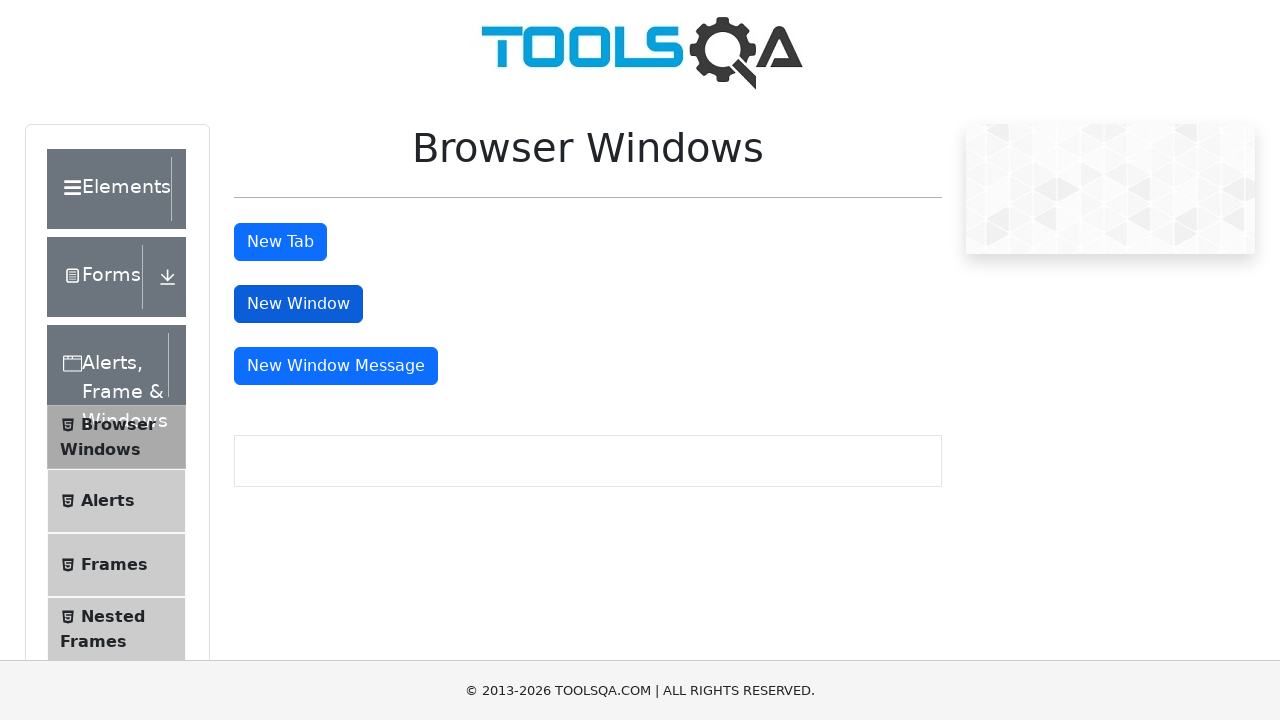

Switched to child window/tab
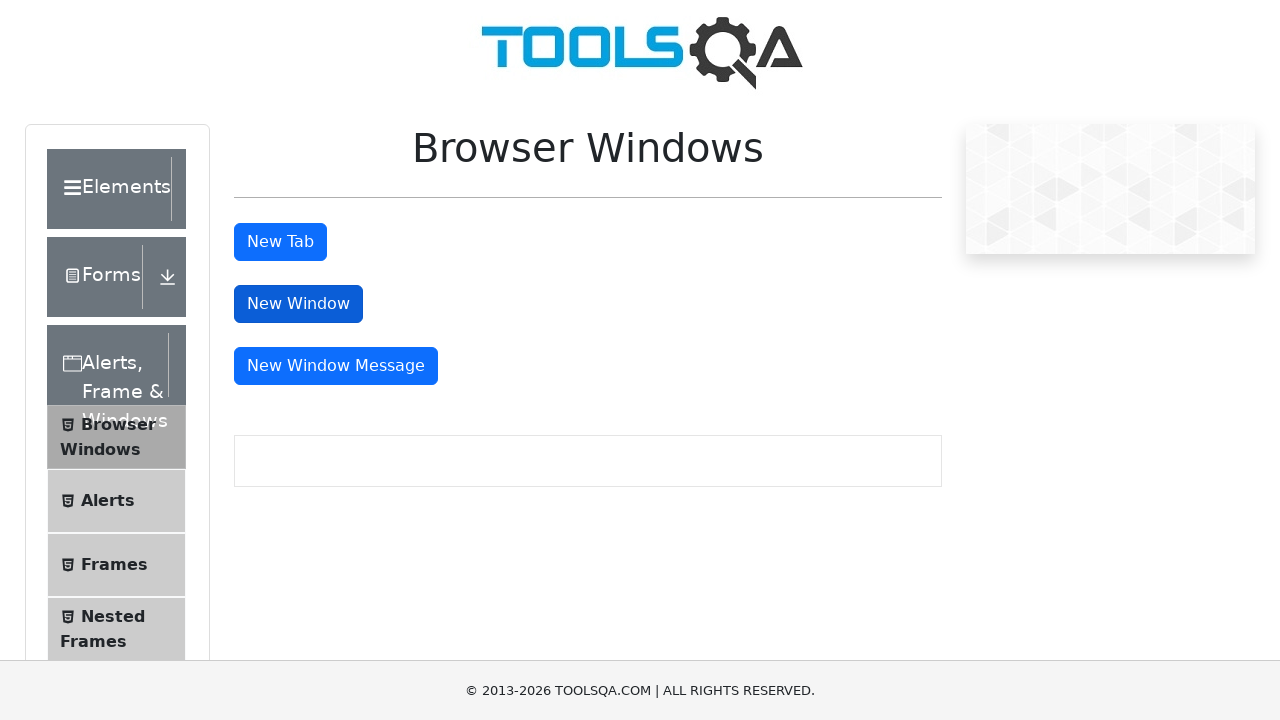

Switched back to main window
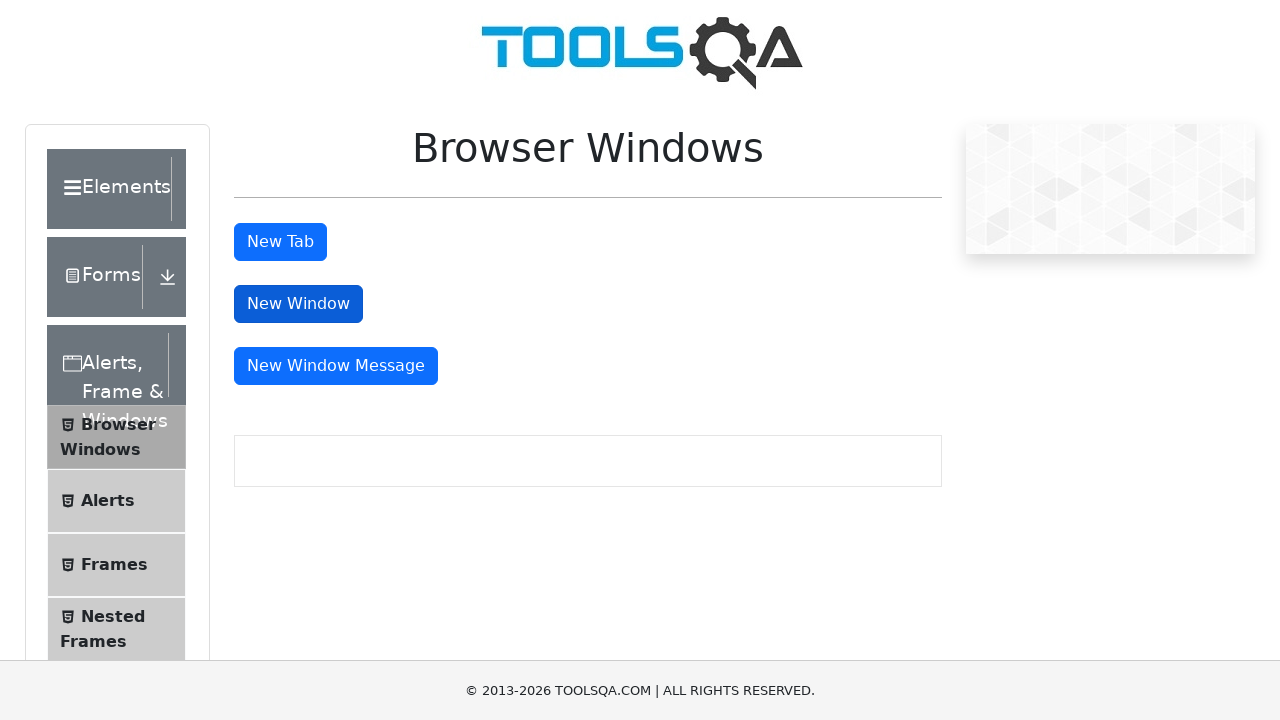

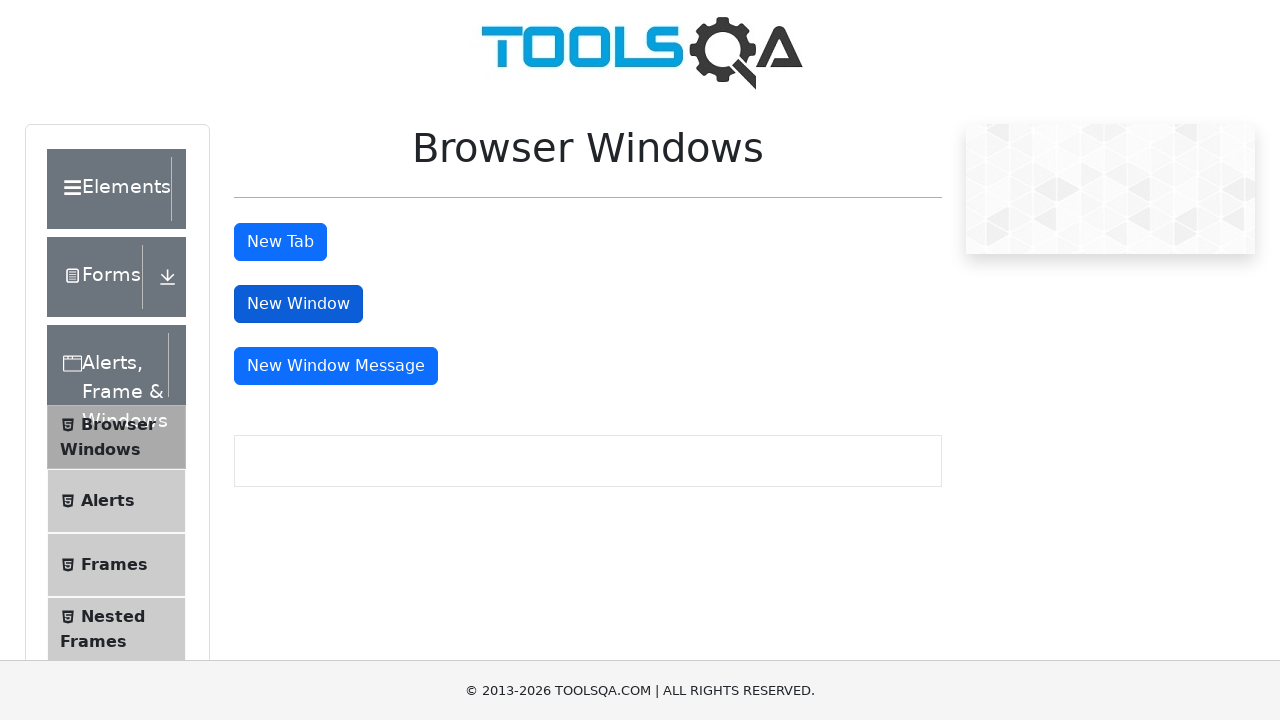